Tests downloading the bb.txt file and verifies the download starts

Starting URL: https://the-internet.herokuapp.com/

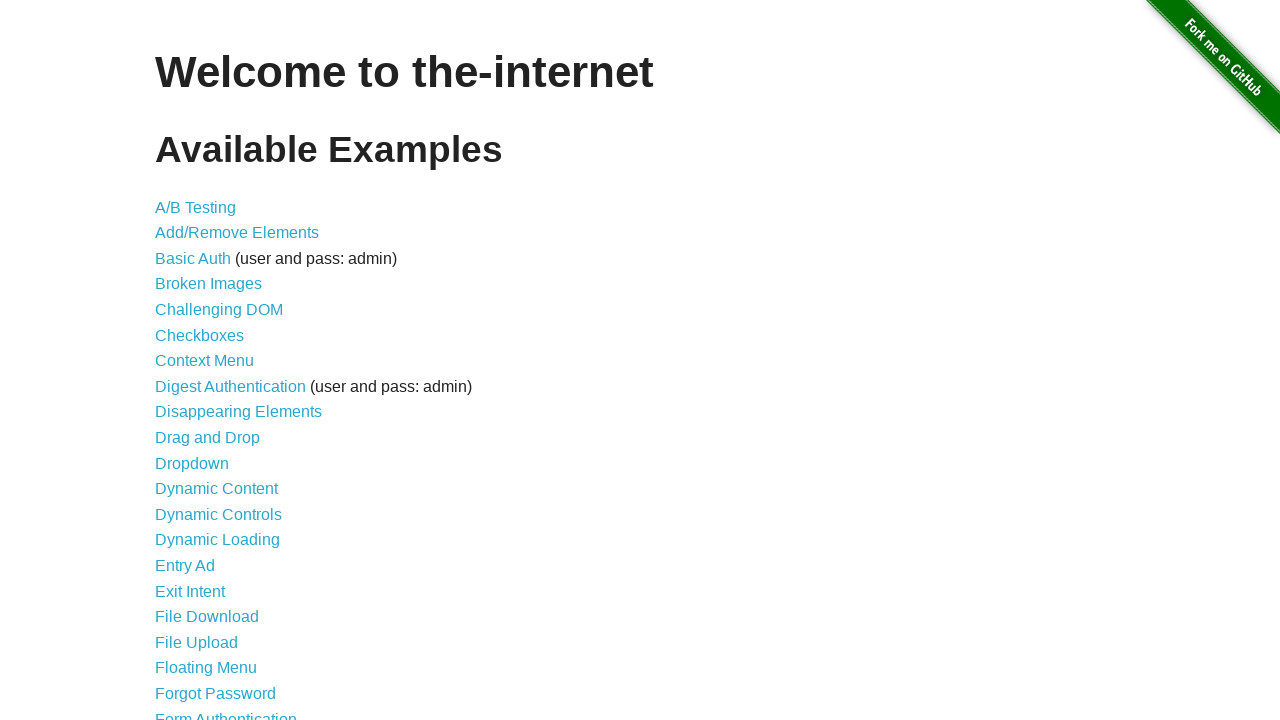

Clicked on File Download link at (207, 617) on [href="/download"]
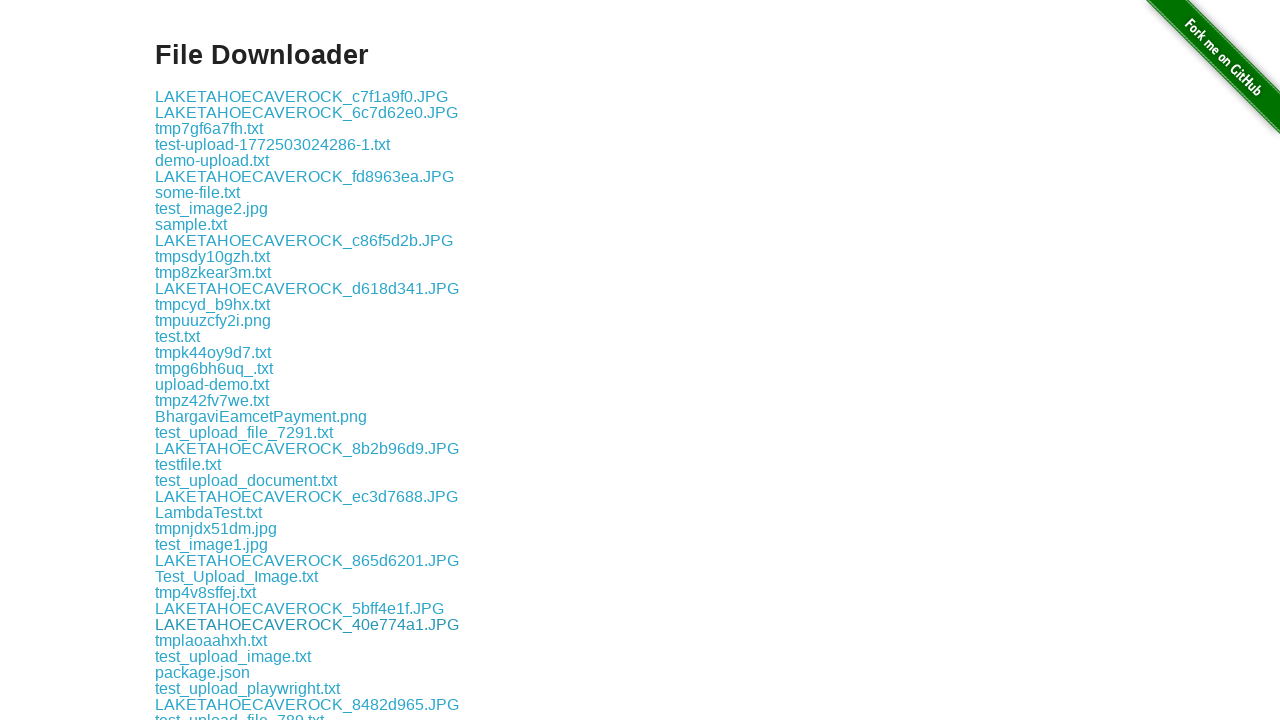

Clicked on bb.txt download link at (174, 495) on internal:role=link[name="bb.txt"i]
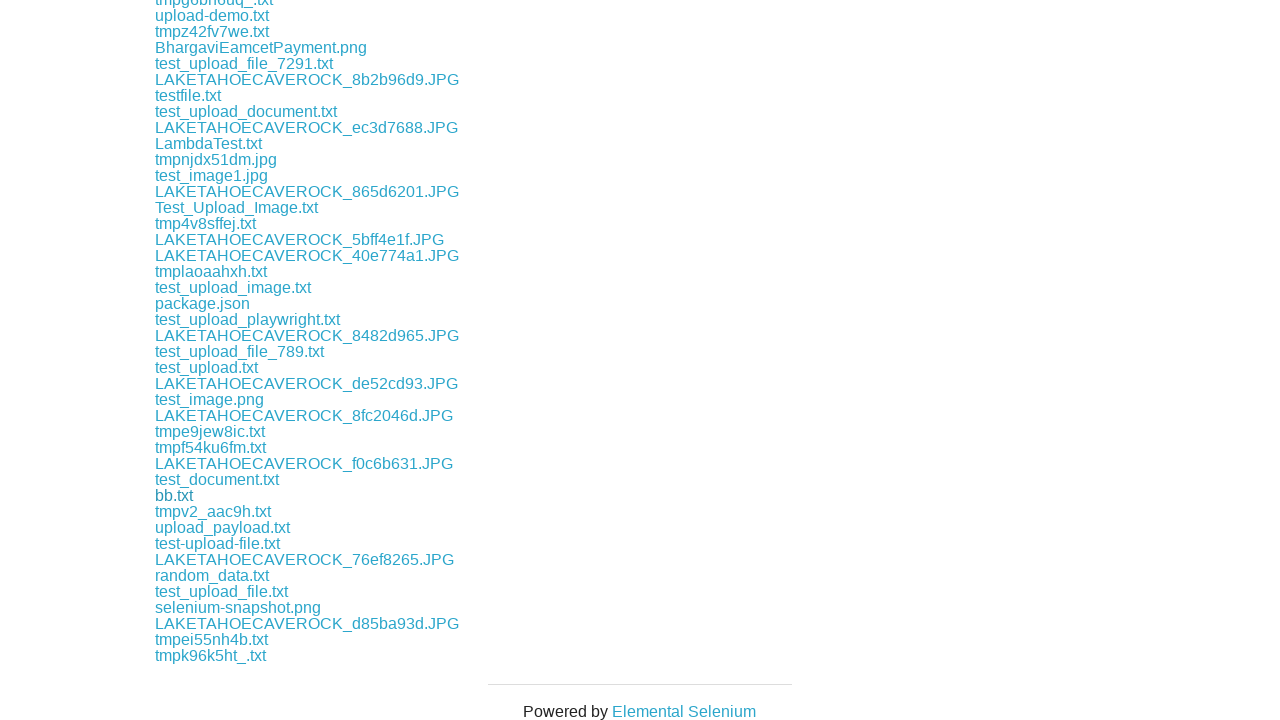

Download started and file object obtained
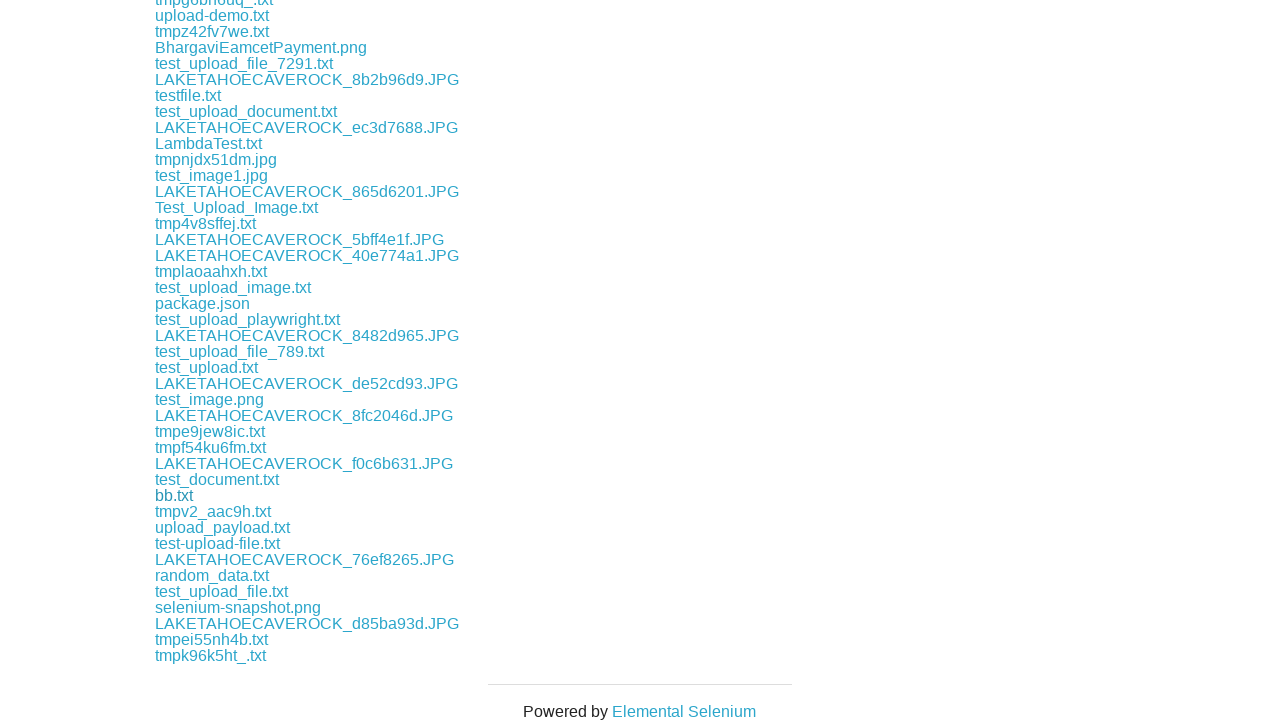

Verified download path is not None
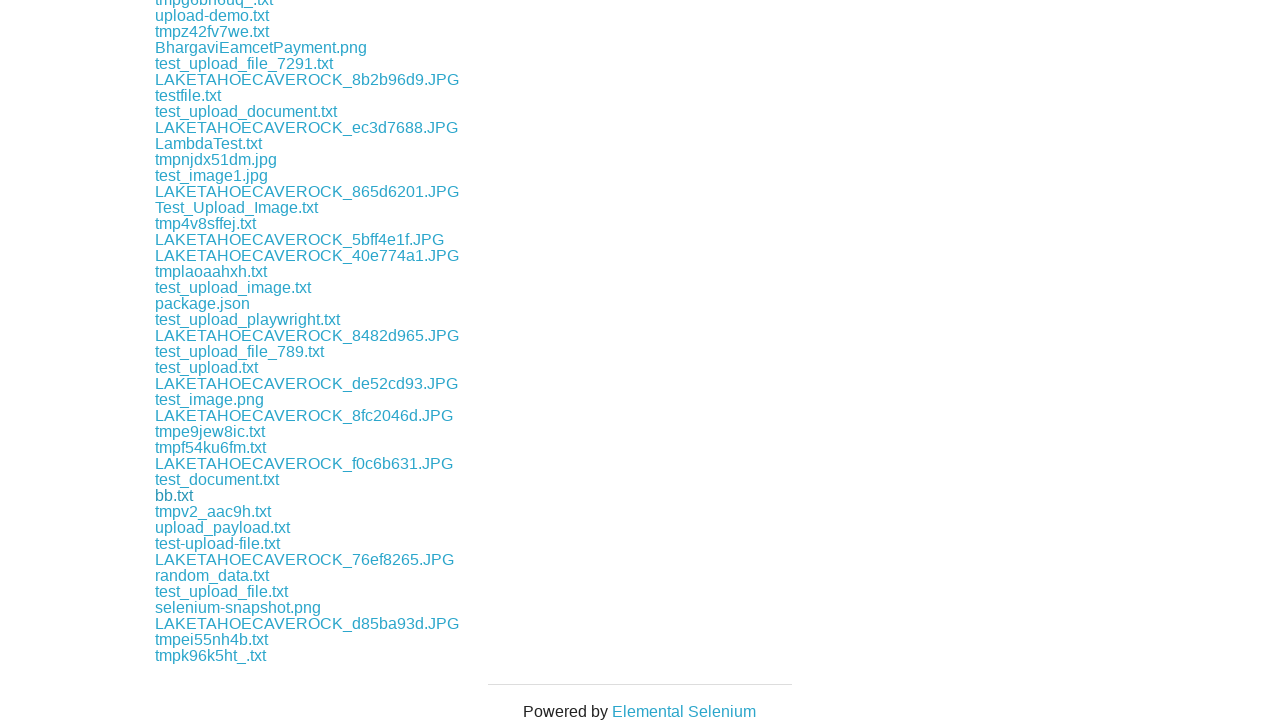

Verified download filename is 'bb.txt'
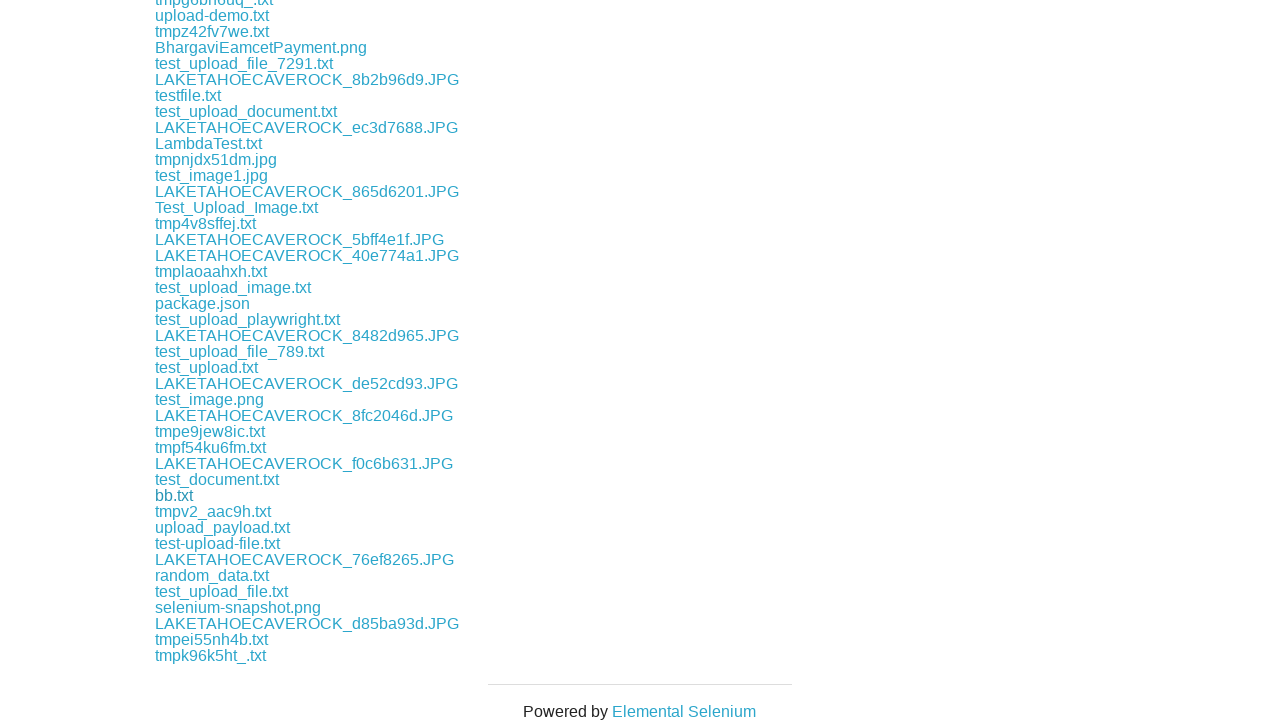

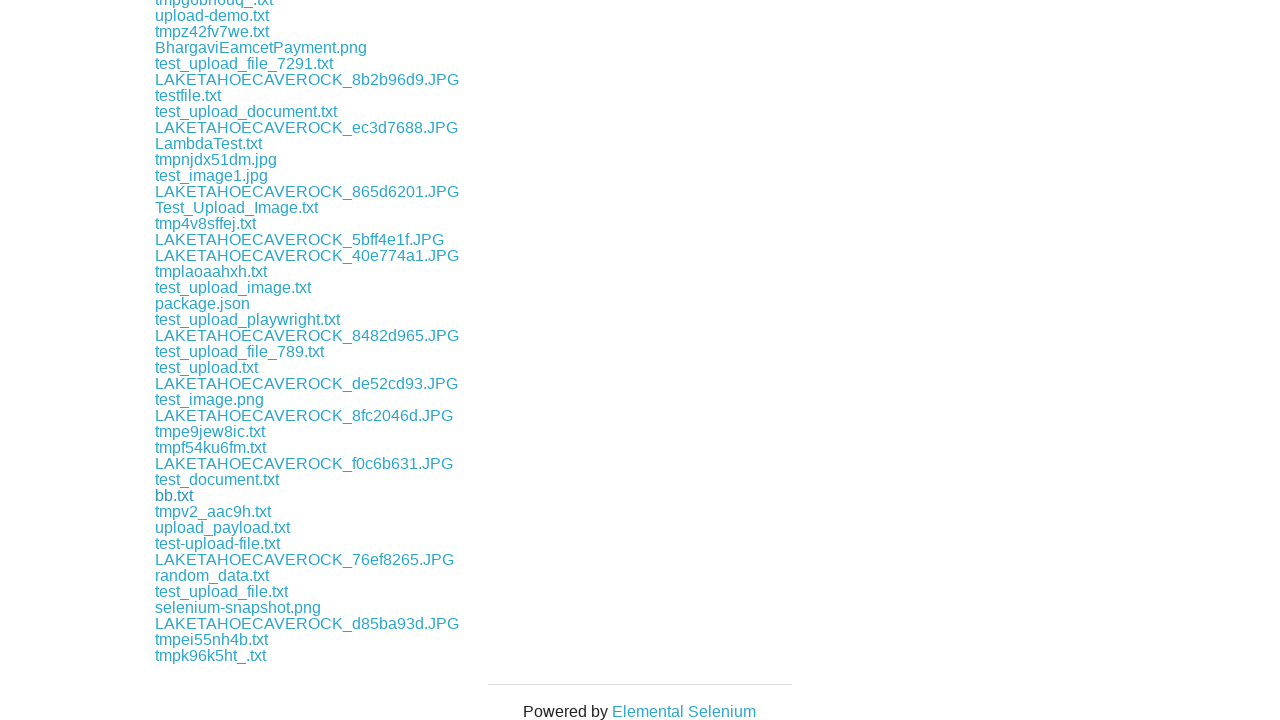